Verifies that the Allure TestOps documentation homepage has a title containing "Allure TestOps"

Starting URL: https://docs.qameta.io/allure-testops/

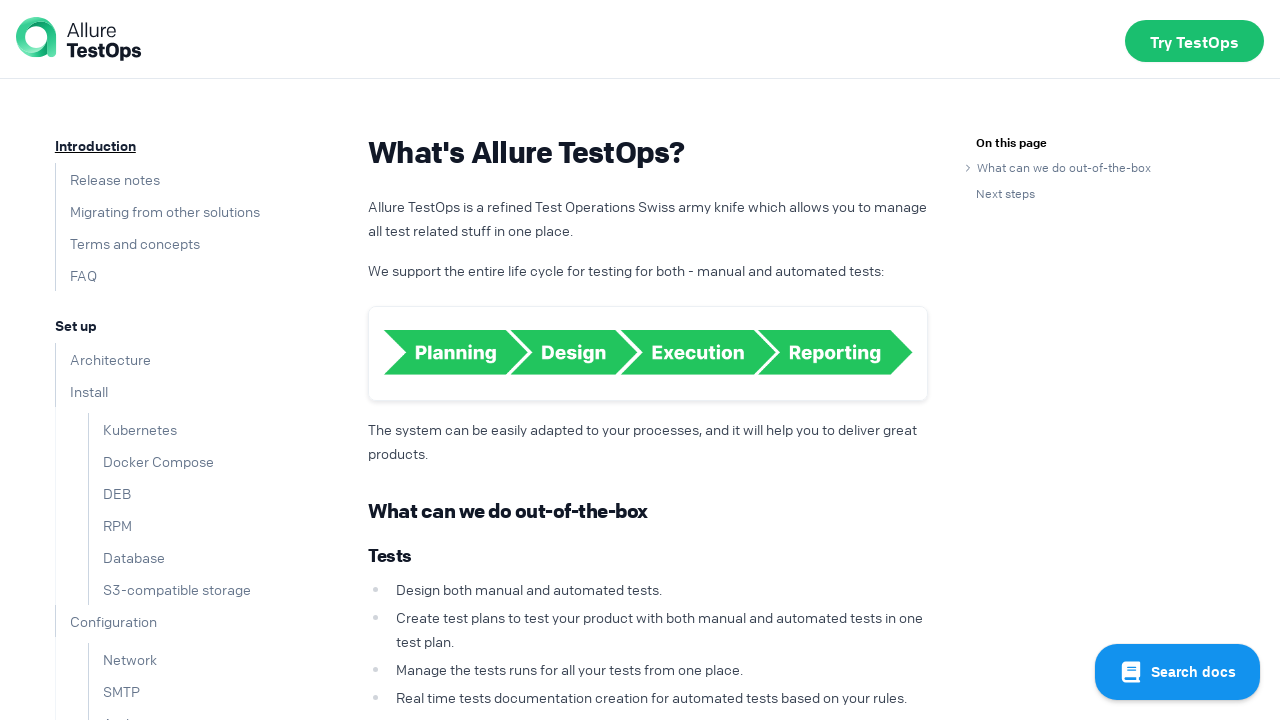

Navigated to Allure TestOps documentation homepage
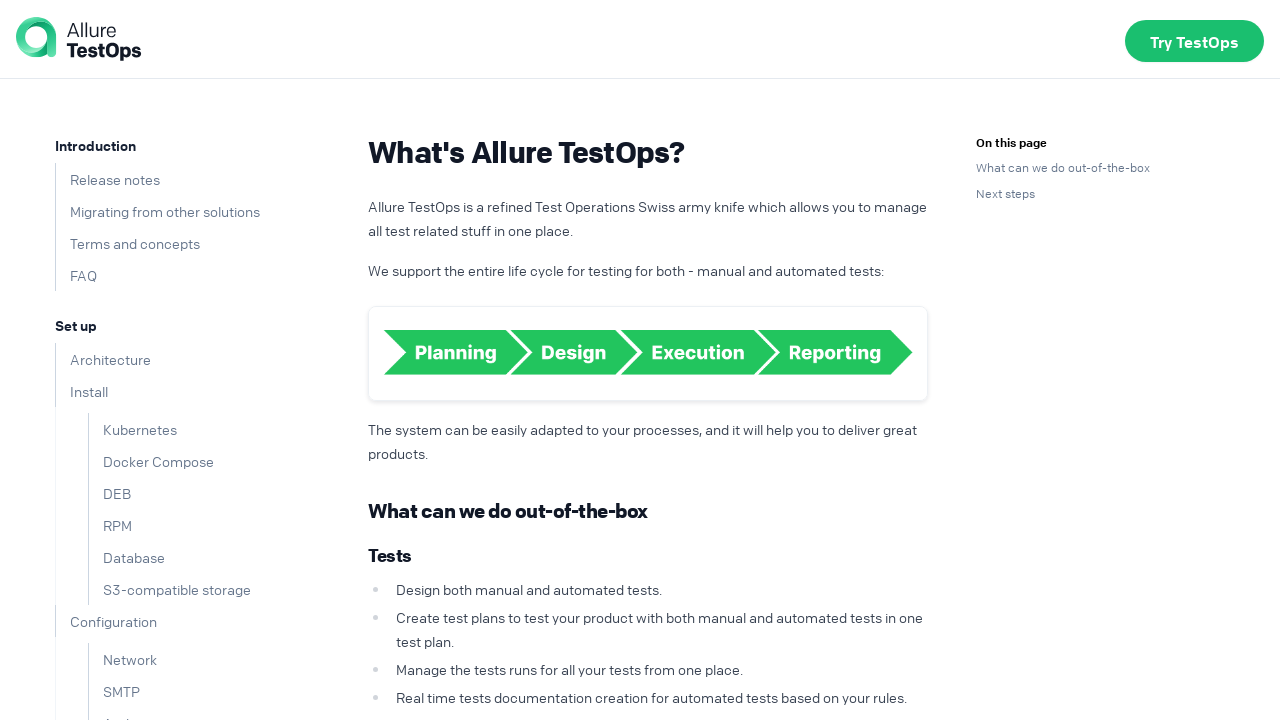

Verified page title contains 'Allure TestOps'
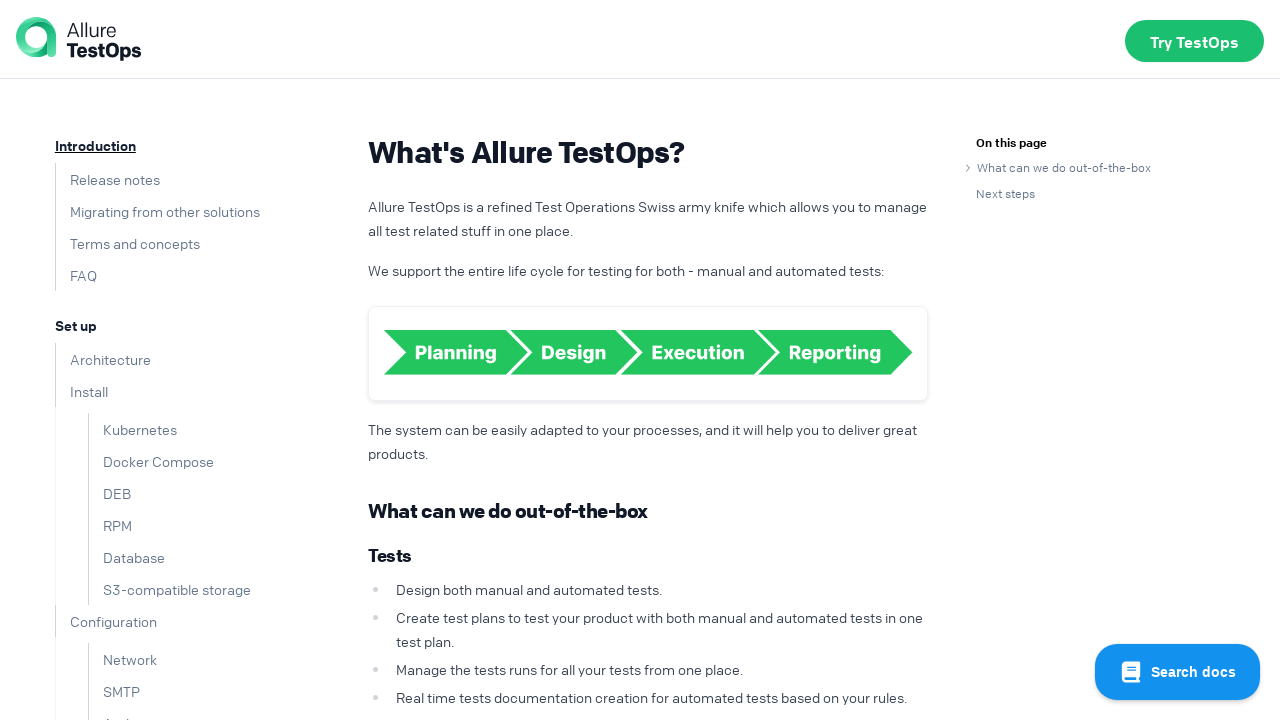

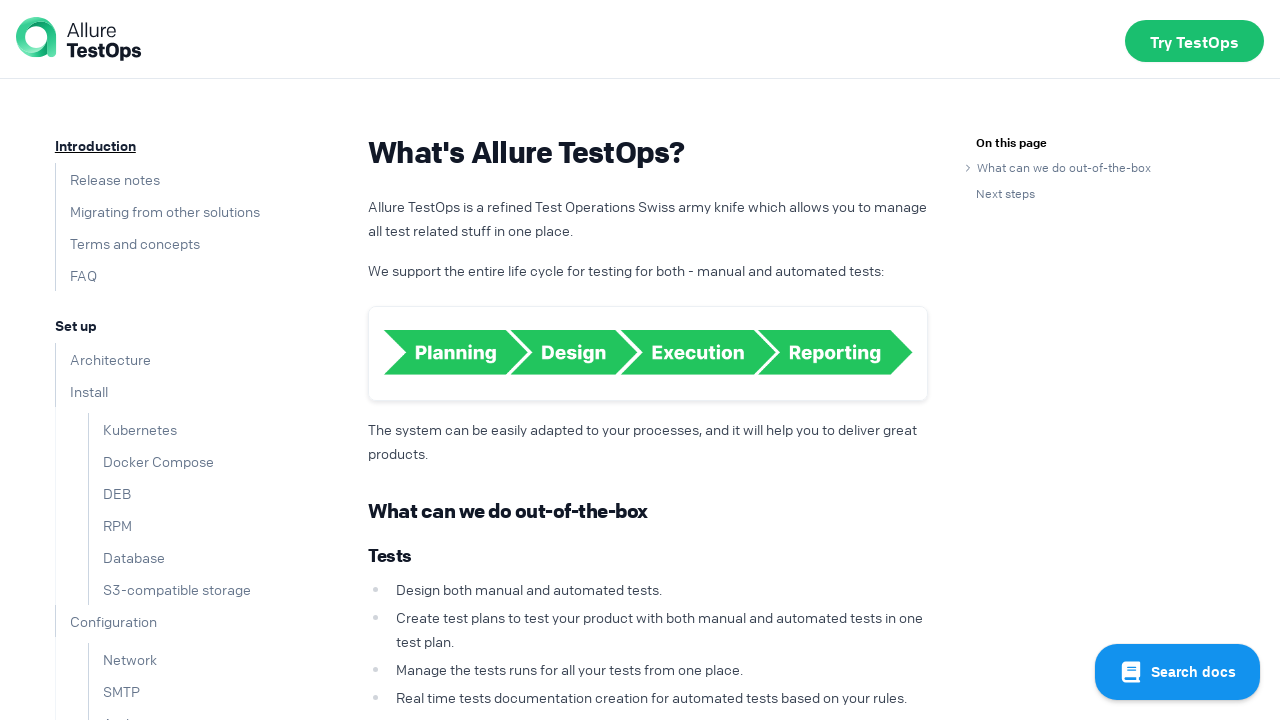